Tests single click functionality on a button element

Starting URL: https://demoqa.com/buttons

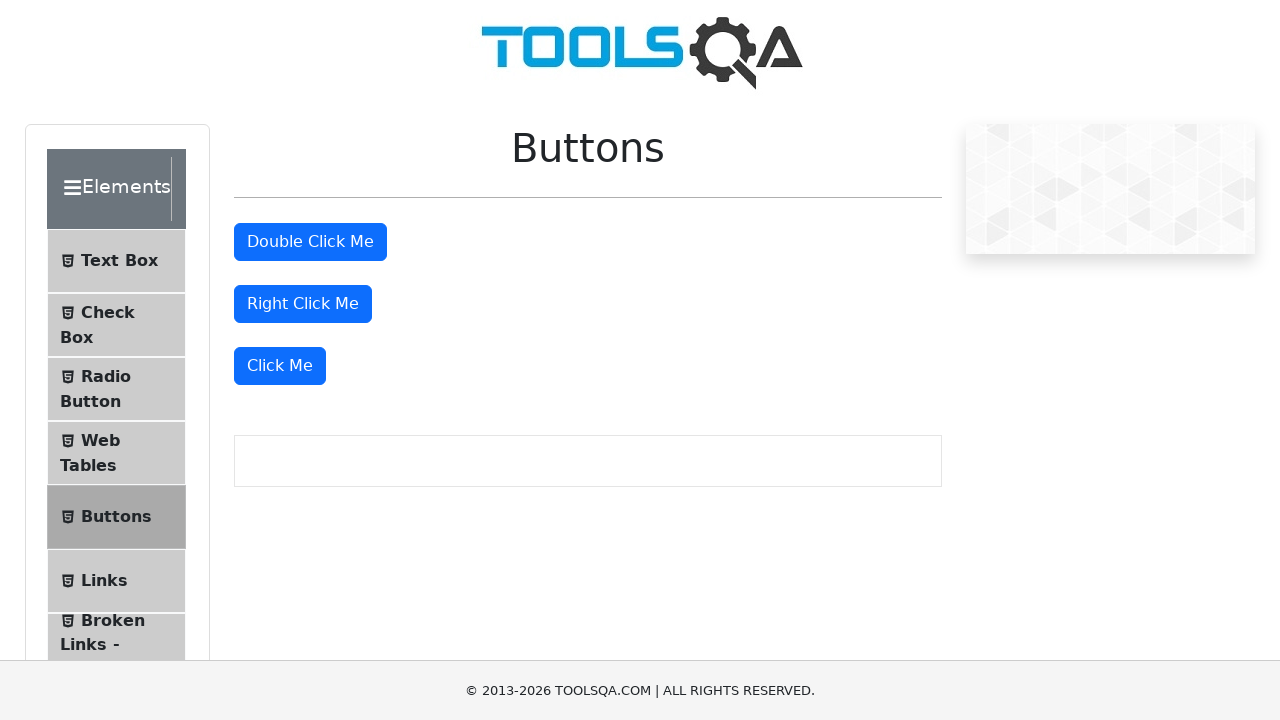

Clicked the 'Click Me' button to test single click functionality at (280, 366) on xpath=//button[text()='Click Me']
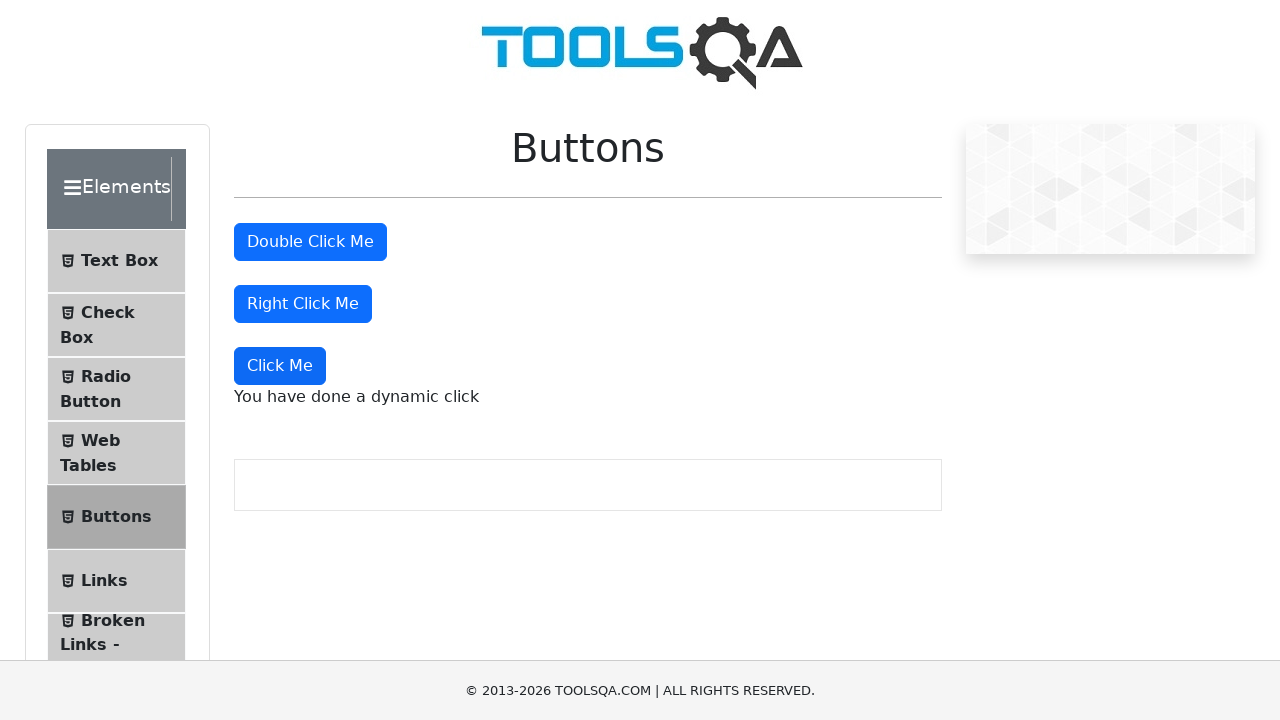

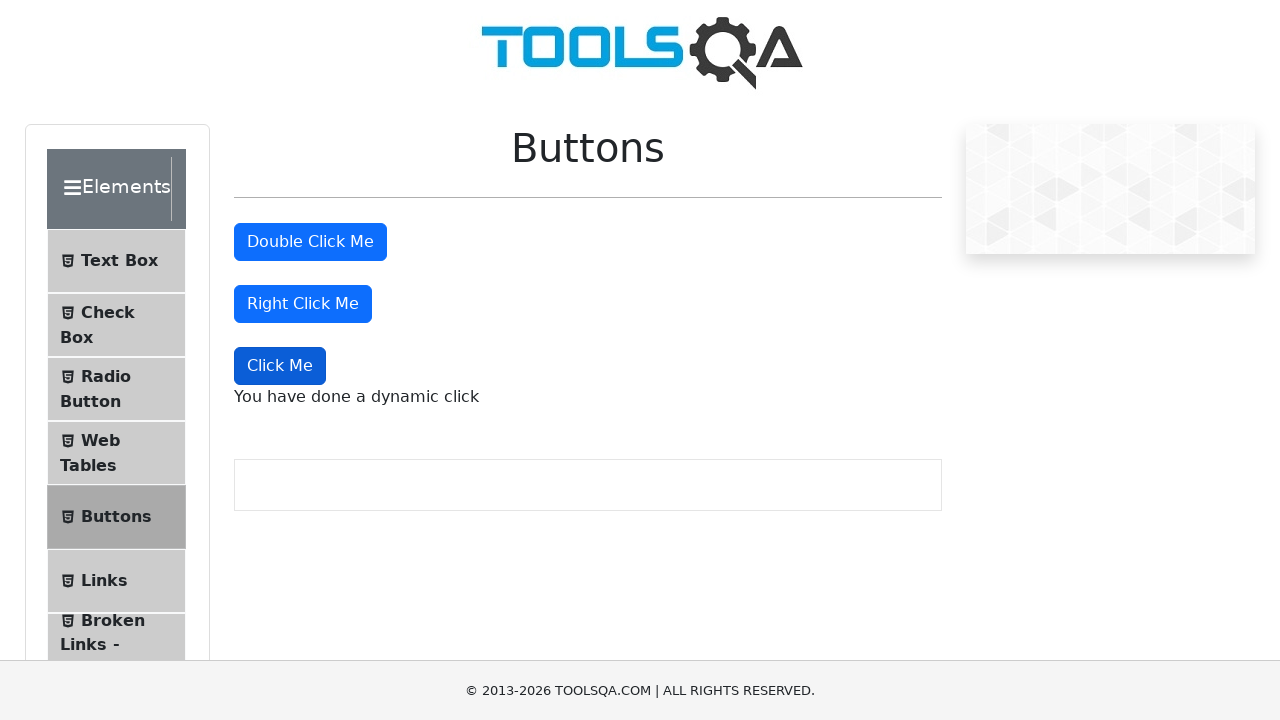